Tests radio button functionality including selection, verification of selection state, and age group selection

Starting URL: https://www.leafground.com/radio.xhtml

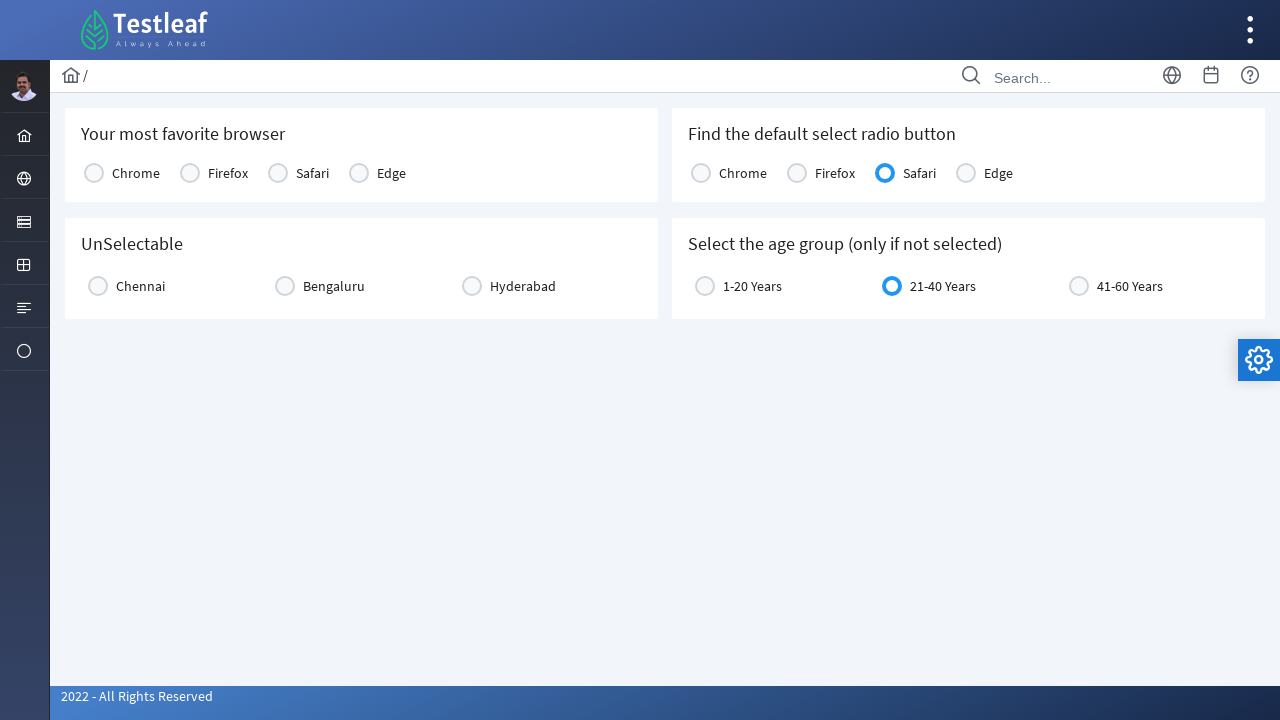

Clicked Chrome radio button at (136, 173) on xpath=//label[text()='Chrome'][1]
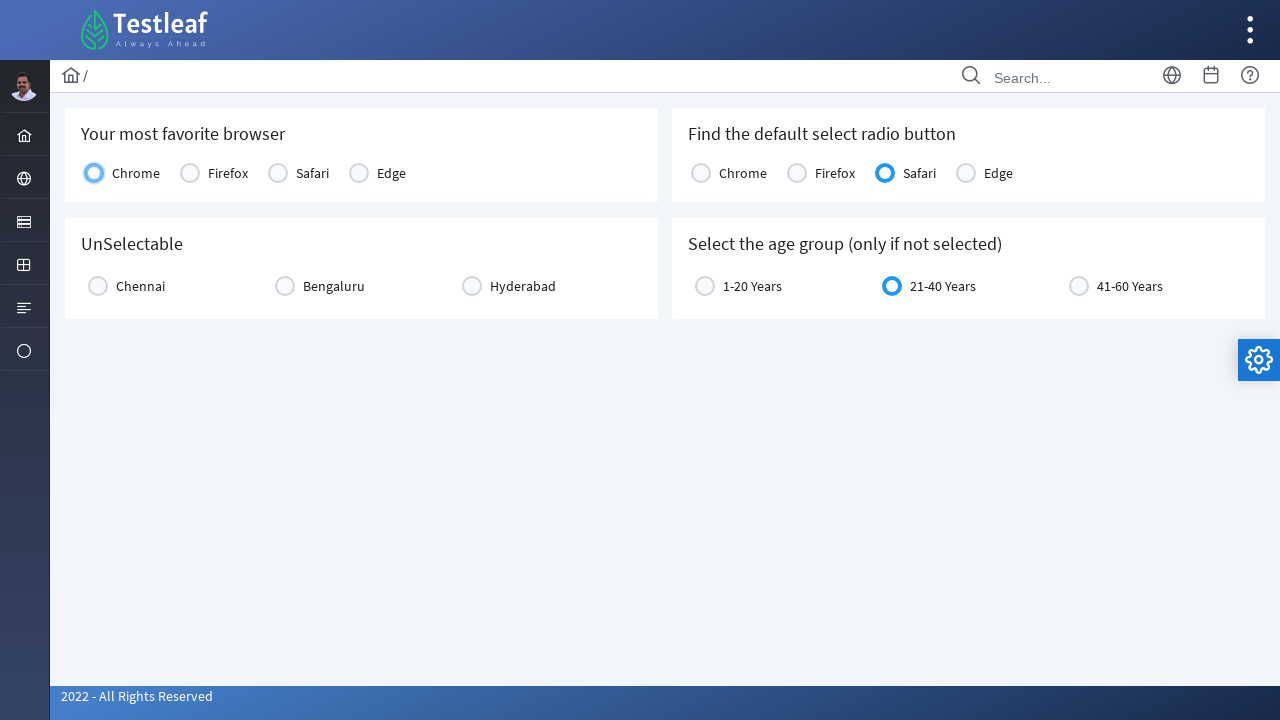

Clicked Chrome radio button again to test selection behavior at (136, 173) on xpath=//label[text()='Chrome'][1]
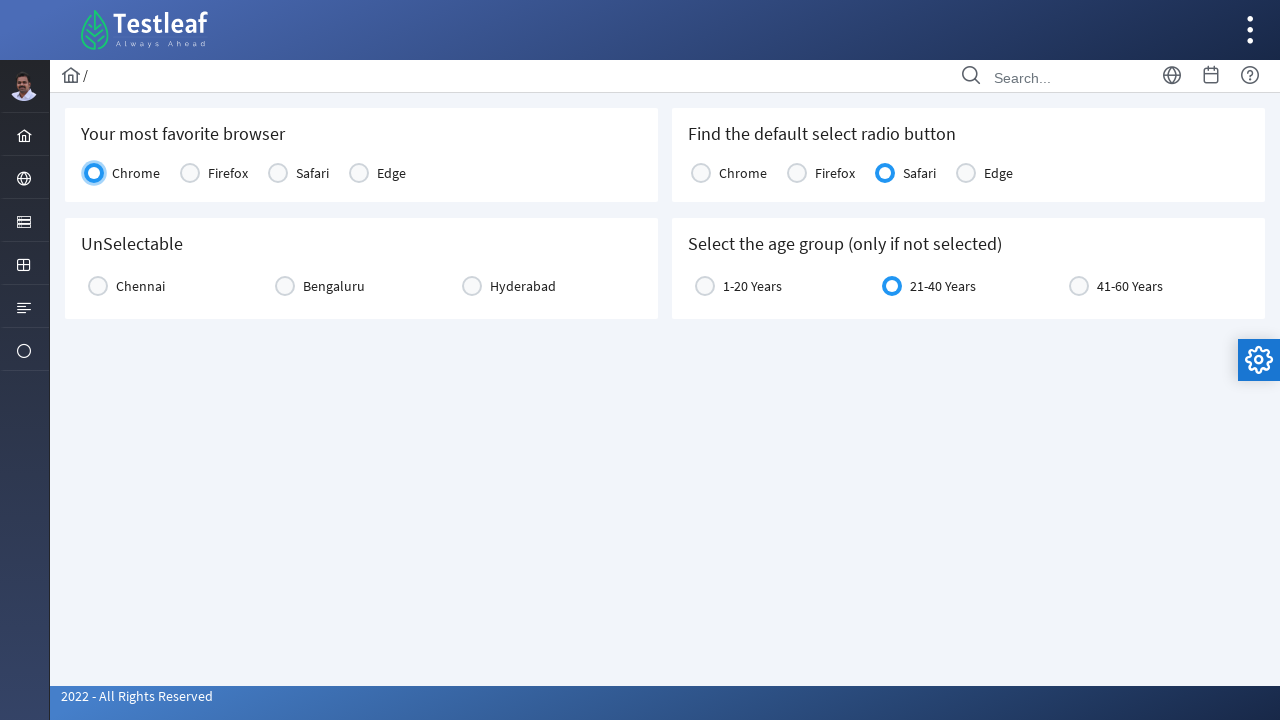

Located all age group radio button labels
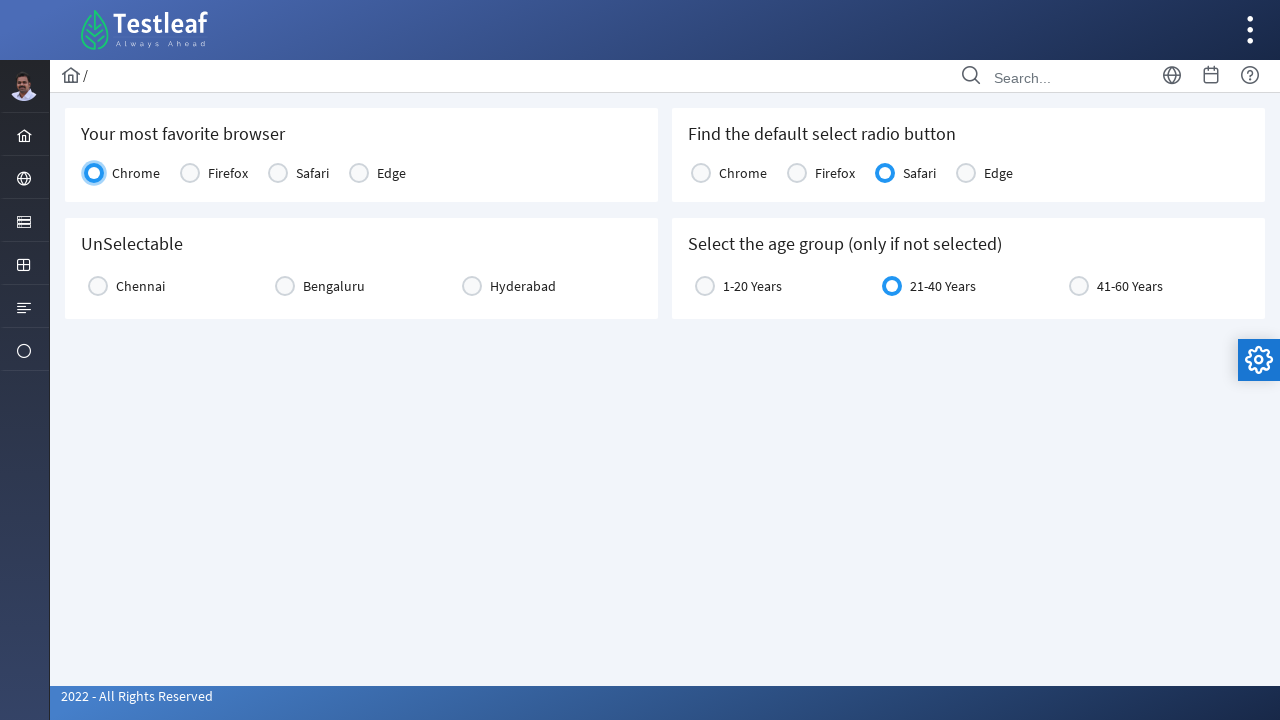

Found 3 age group options
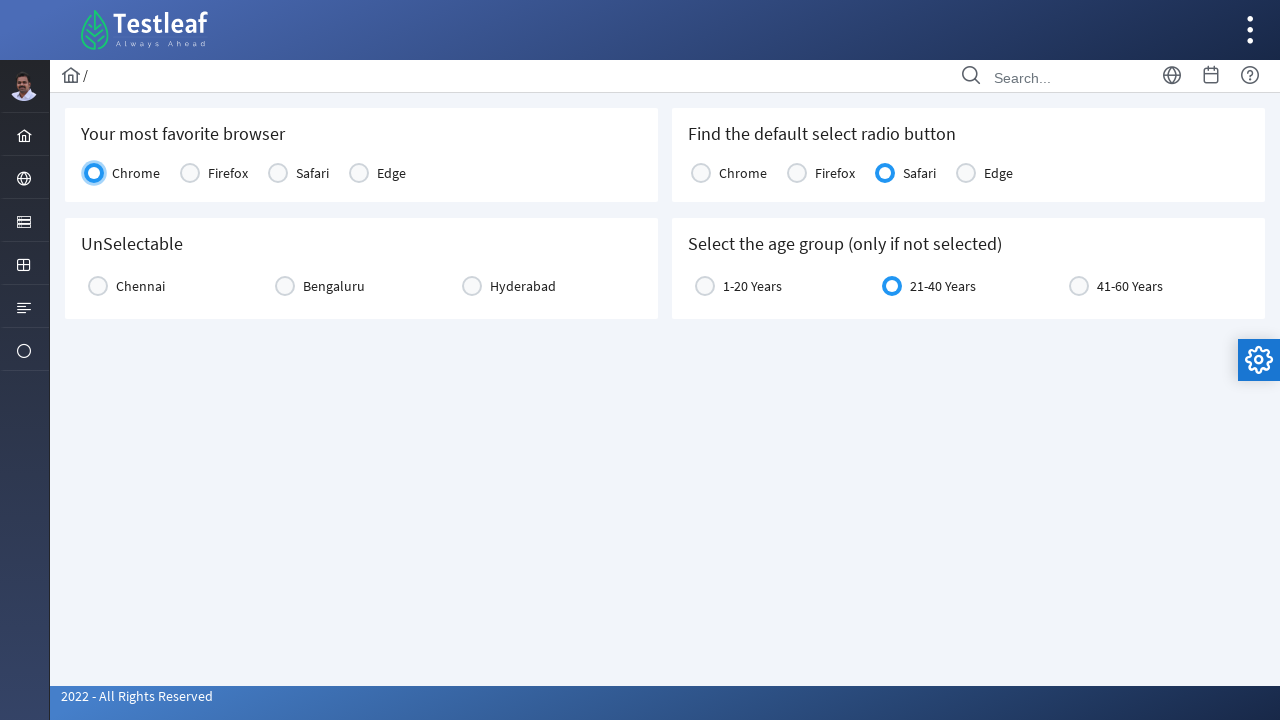

Checked if age group option 0 is selected: False
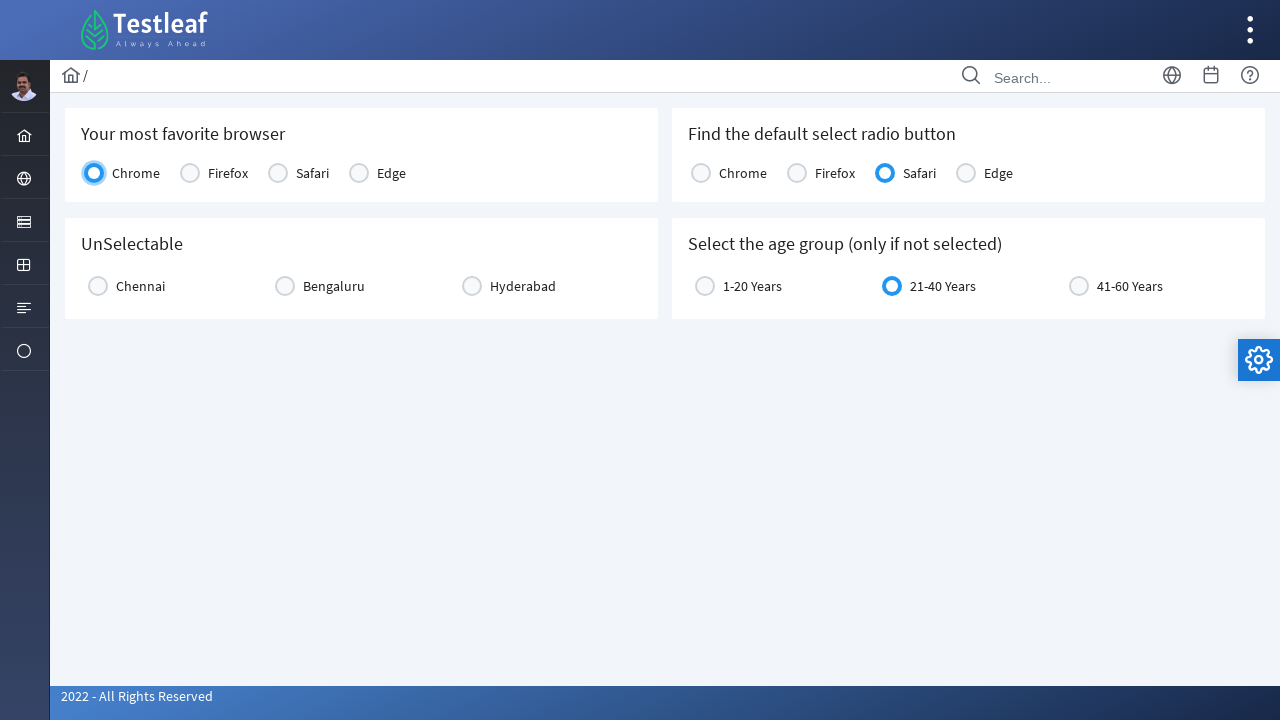

Selected unselected age group option 0 at (752, 286) on xpath=//label[contains(text(),'Years')] >> nth=0
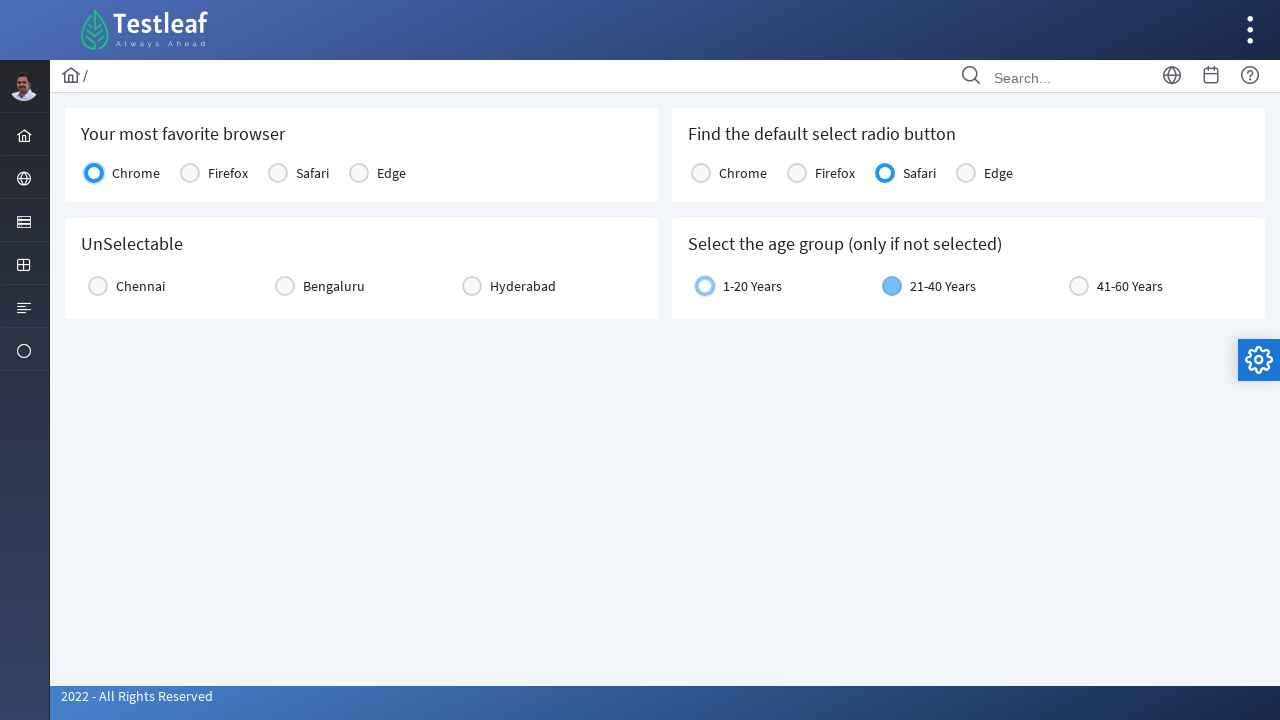

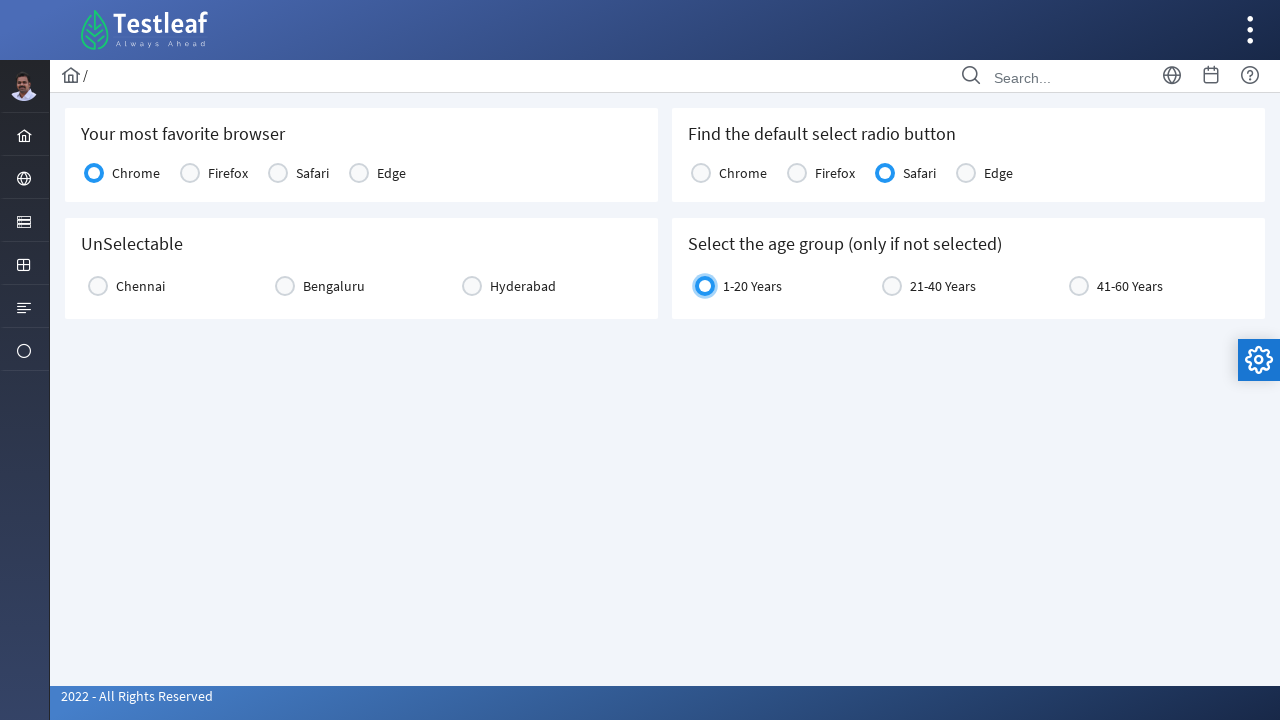